Tests sorting a text column in ascending order by clicking the email column header and verifying the data is sorted

Starting URL: http://the-internet.herokuapp.com/tables

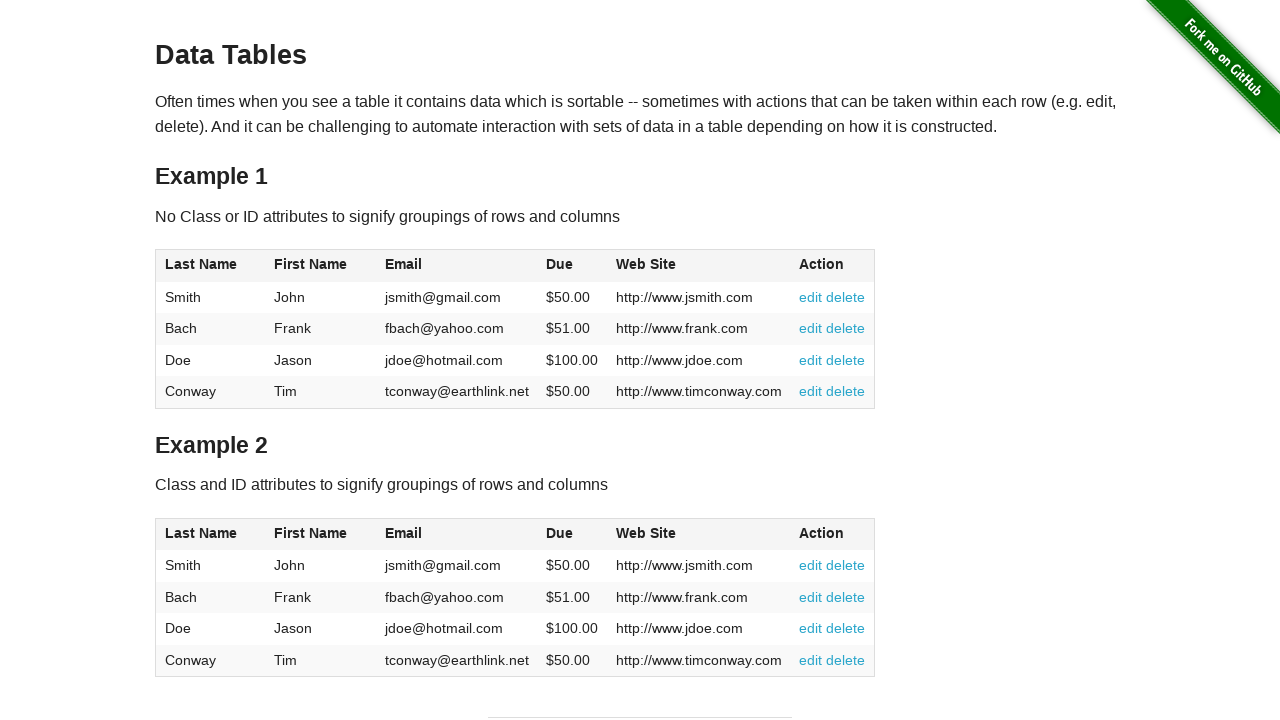

Clicked email column header to sort in ascending order at (457, 266) on #table1 thead tr th:nth-of-type(3)
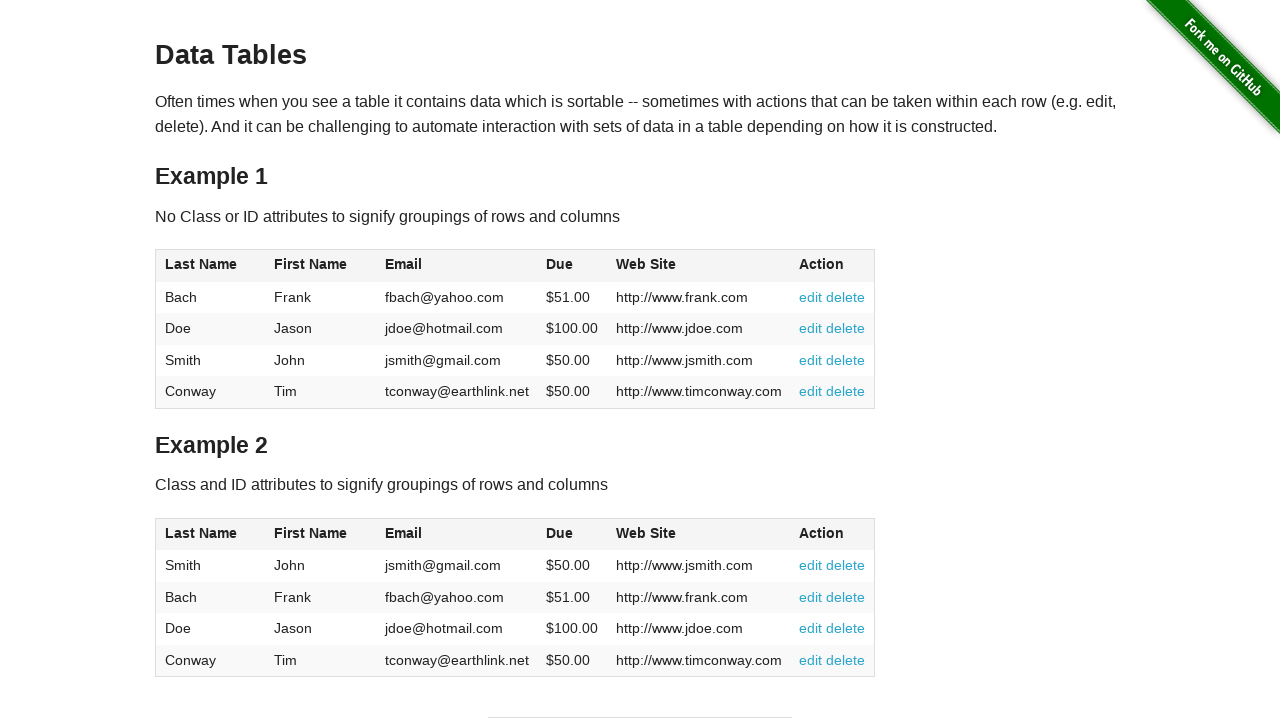

Retrieved all email elements from table
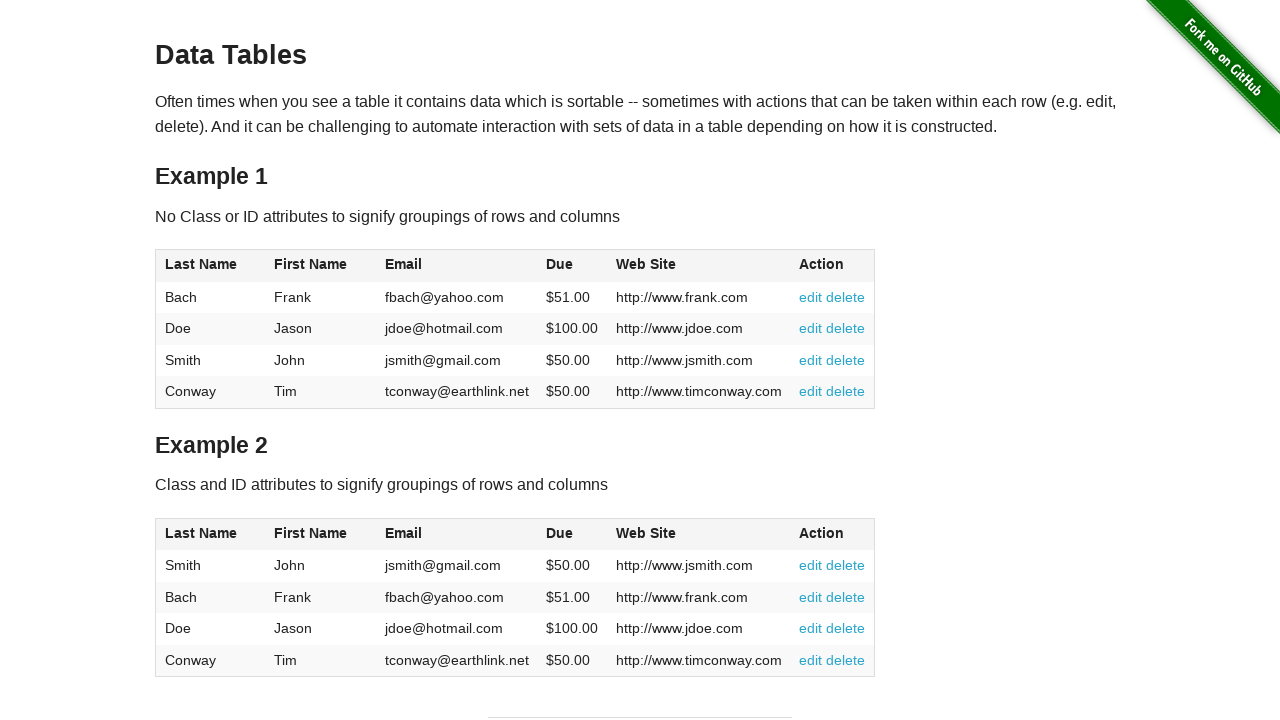

Extracted email text content from elements
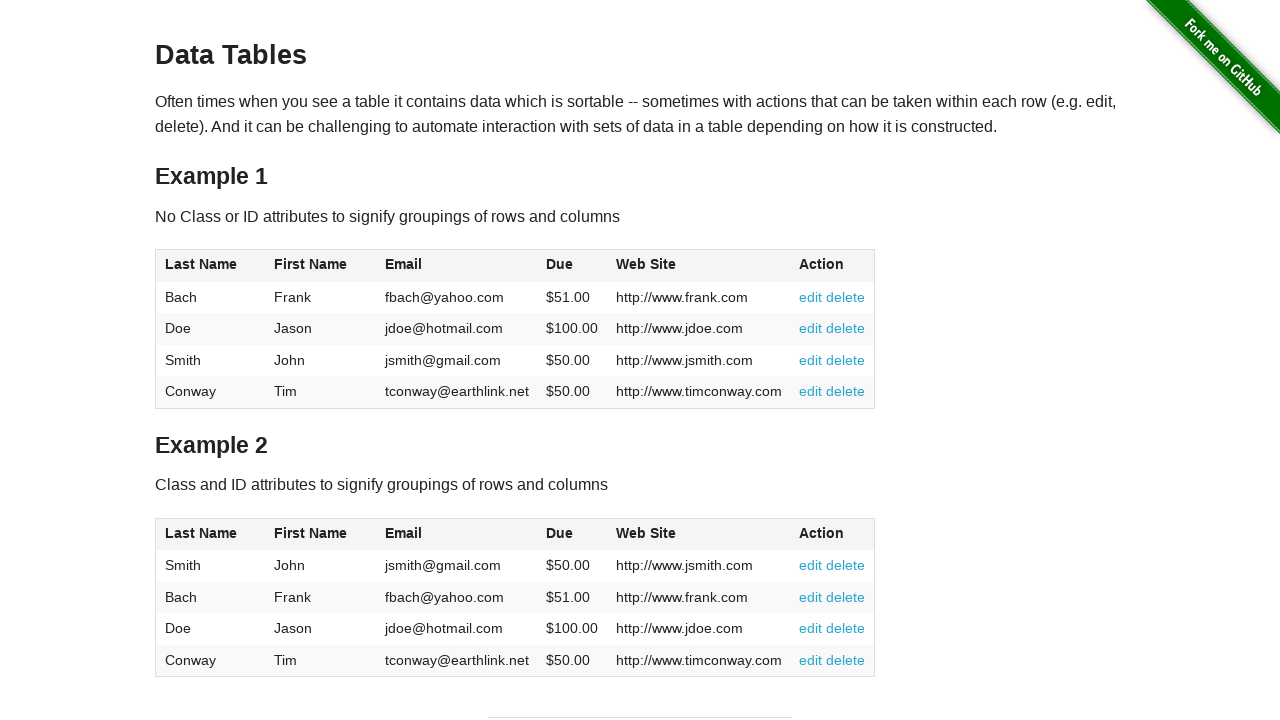

Verified emails are sorted in ascending order
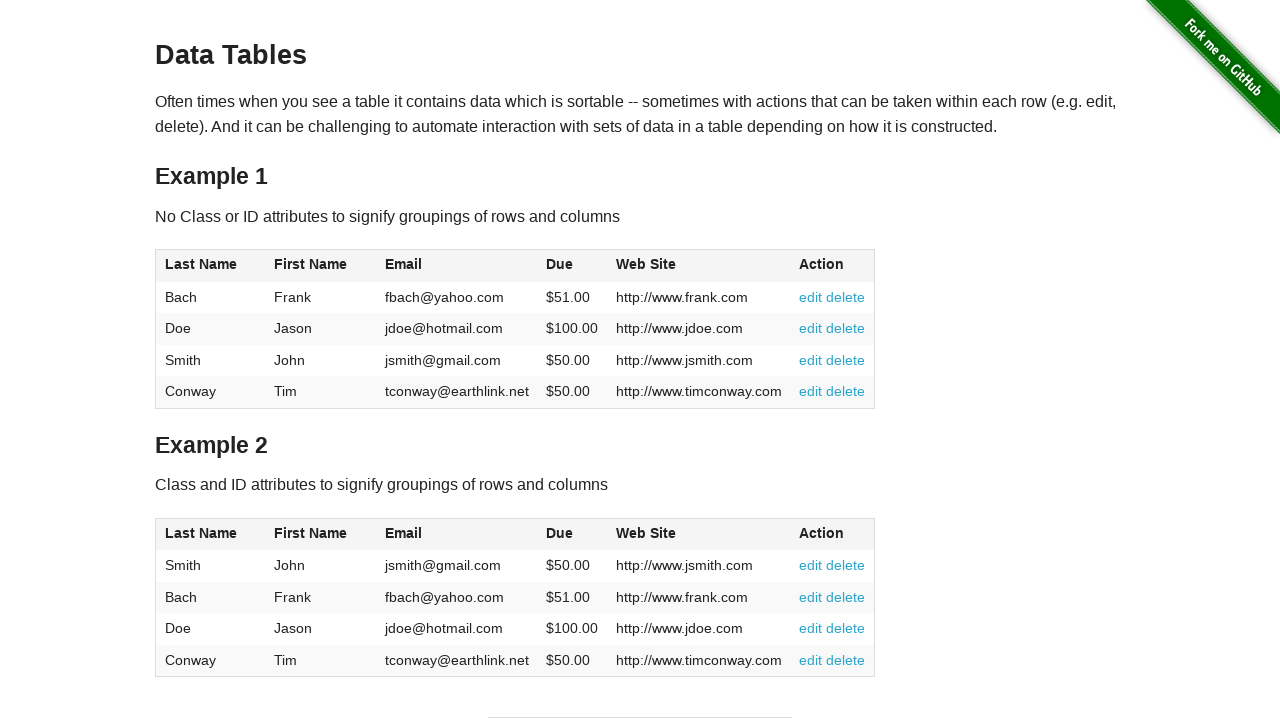

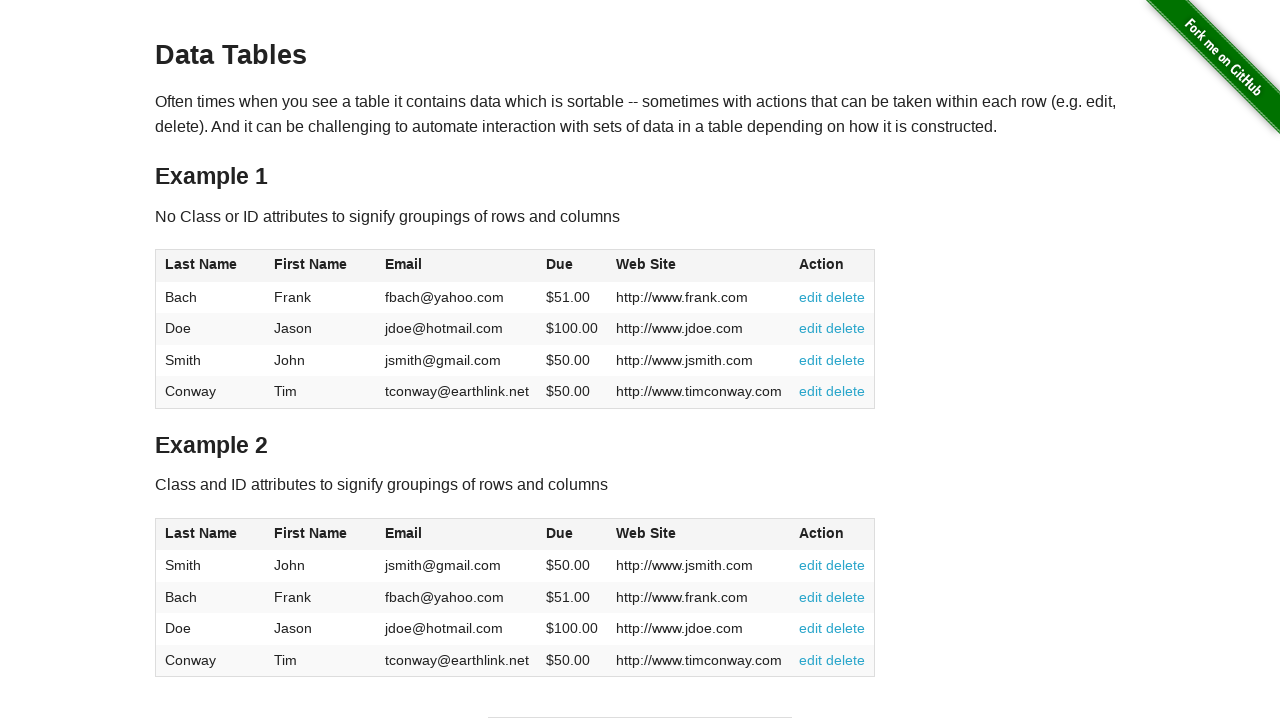